Tests keyboard interaction by sending a BACKSPACE key press to the key presses test page and verifying the key press is detected and displayed.

Starting URL: https://the-internet.herokuapp.com/key_presses

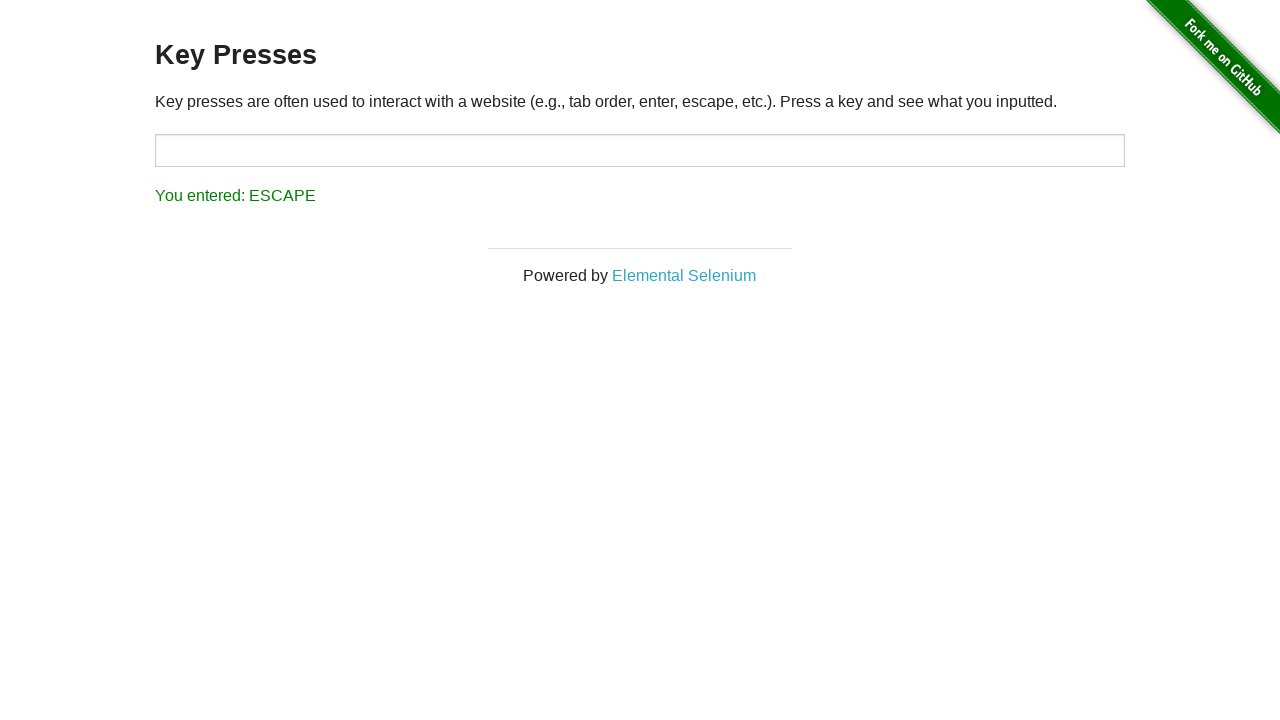

Waited for target element to be ready on key presses test page
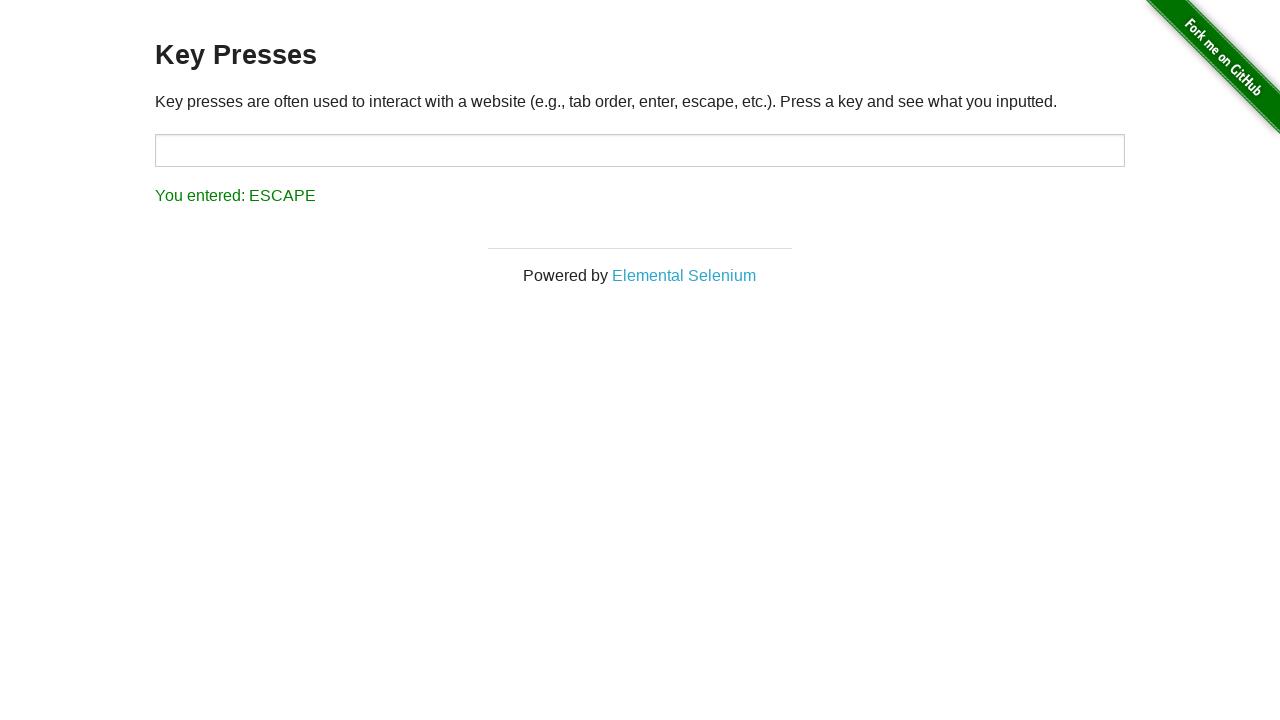

Sent BACKSPACE key press
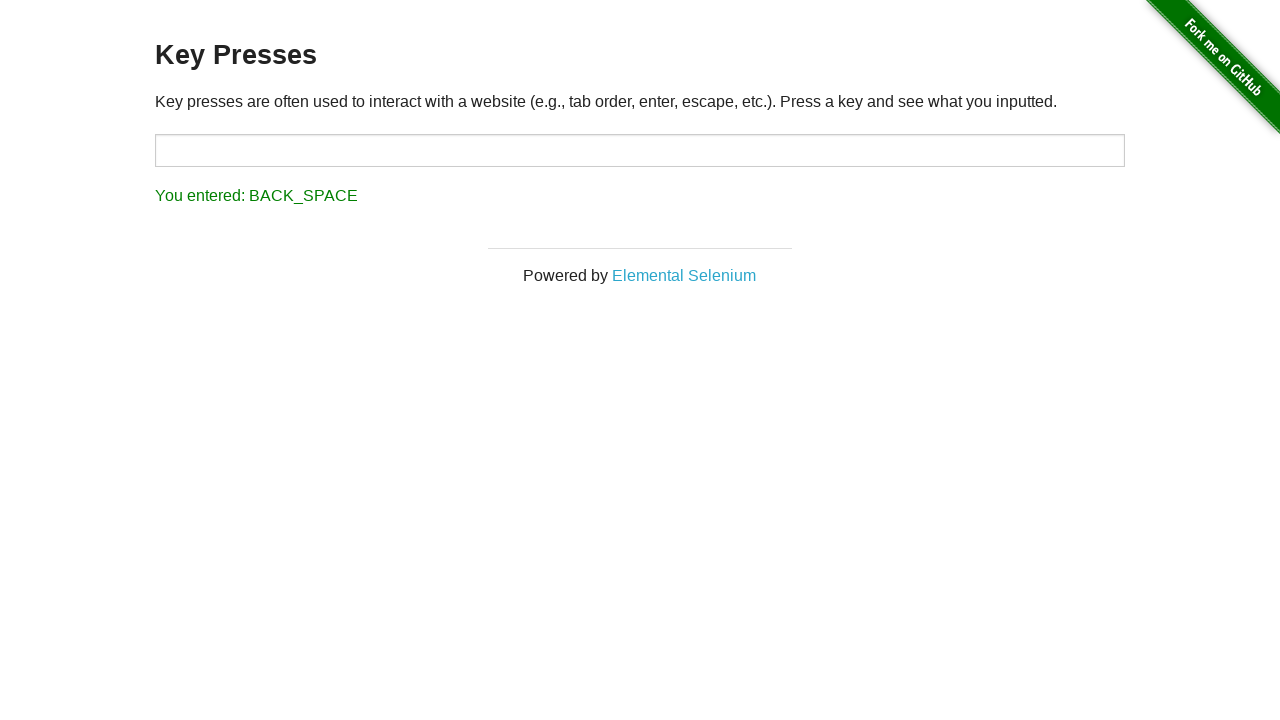

Waited for result element to appear
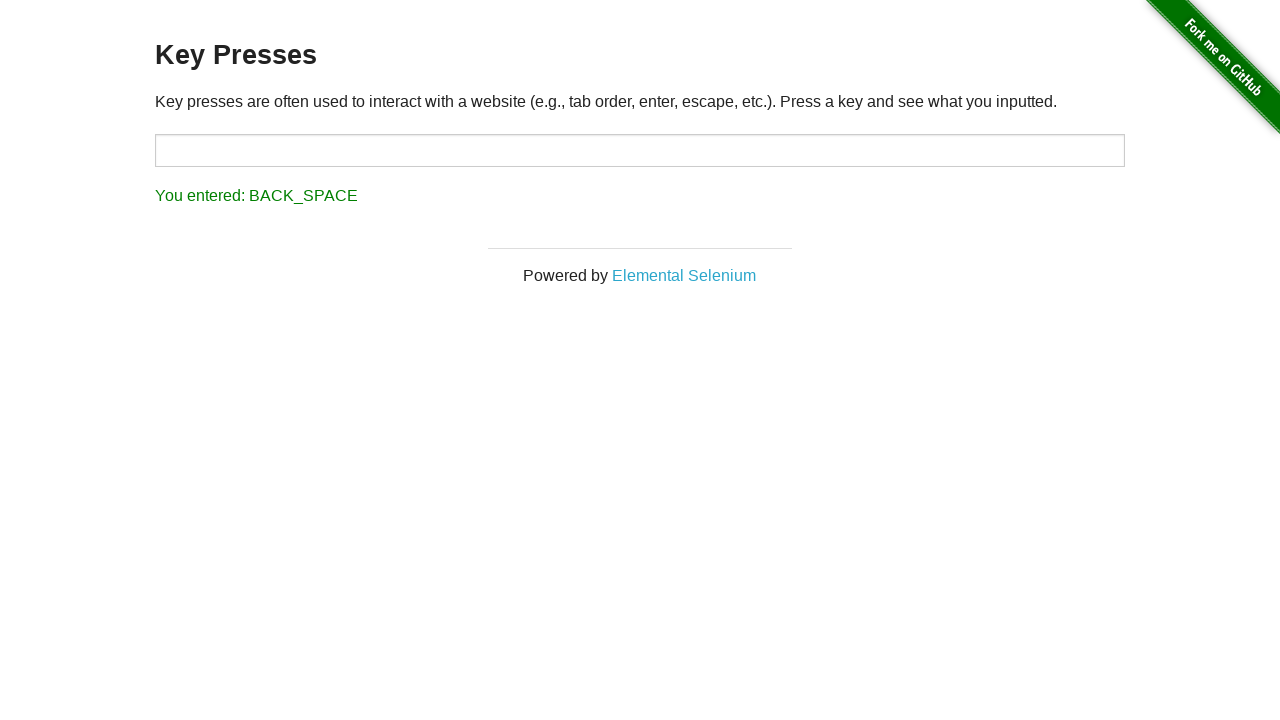

Verified result element is visible and displays BACK_SPACE key press detection
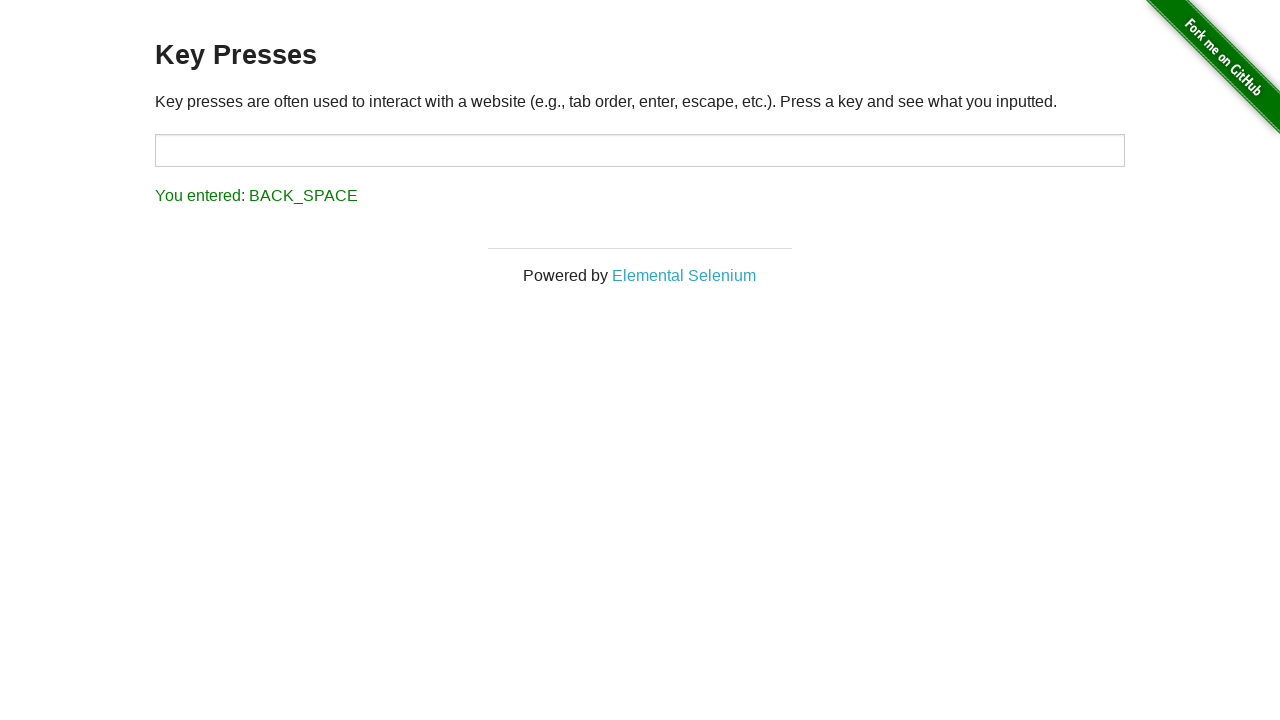

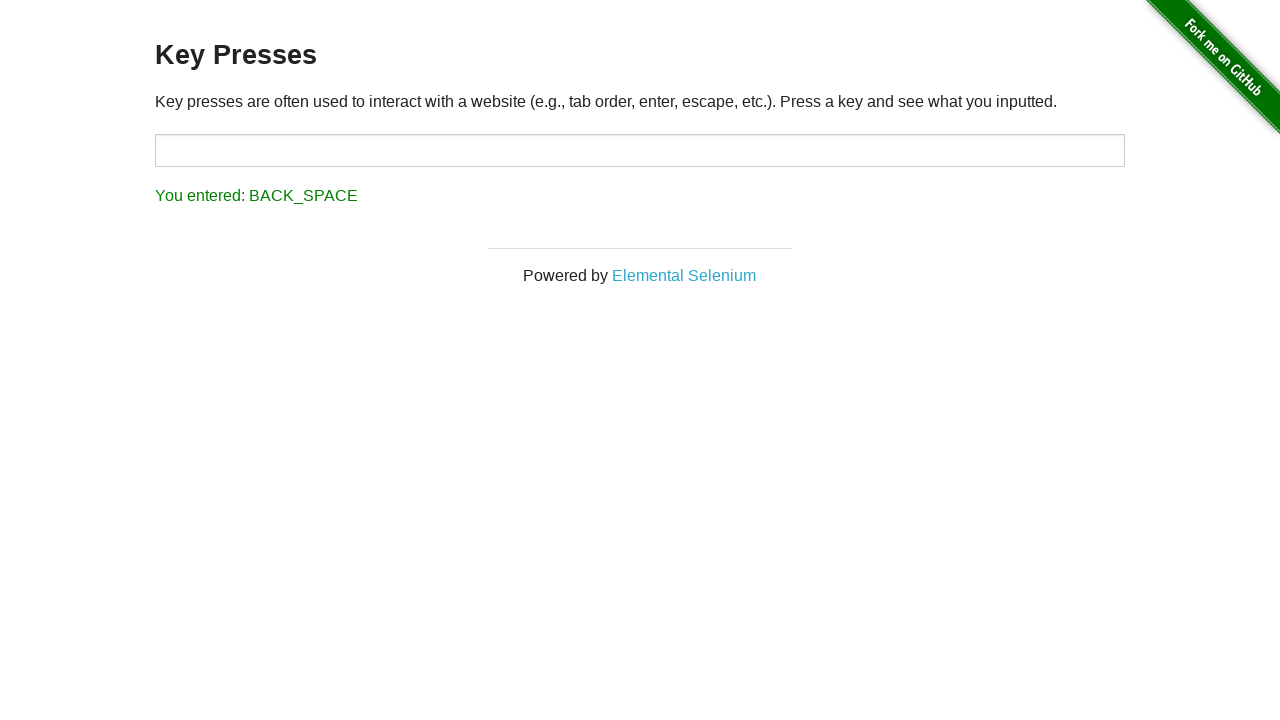